Tests the Playwright documentation website by verifying the page title, finding the "Get Started" link, checking its href attribute, clicking it, and verifying navigation to the intro page.

Starting URL: https://playwright.dev

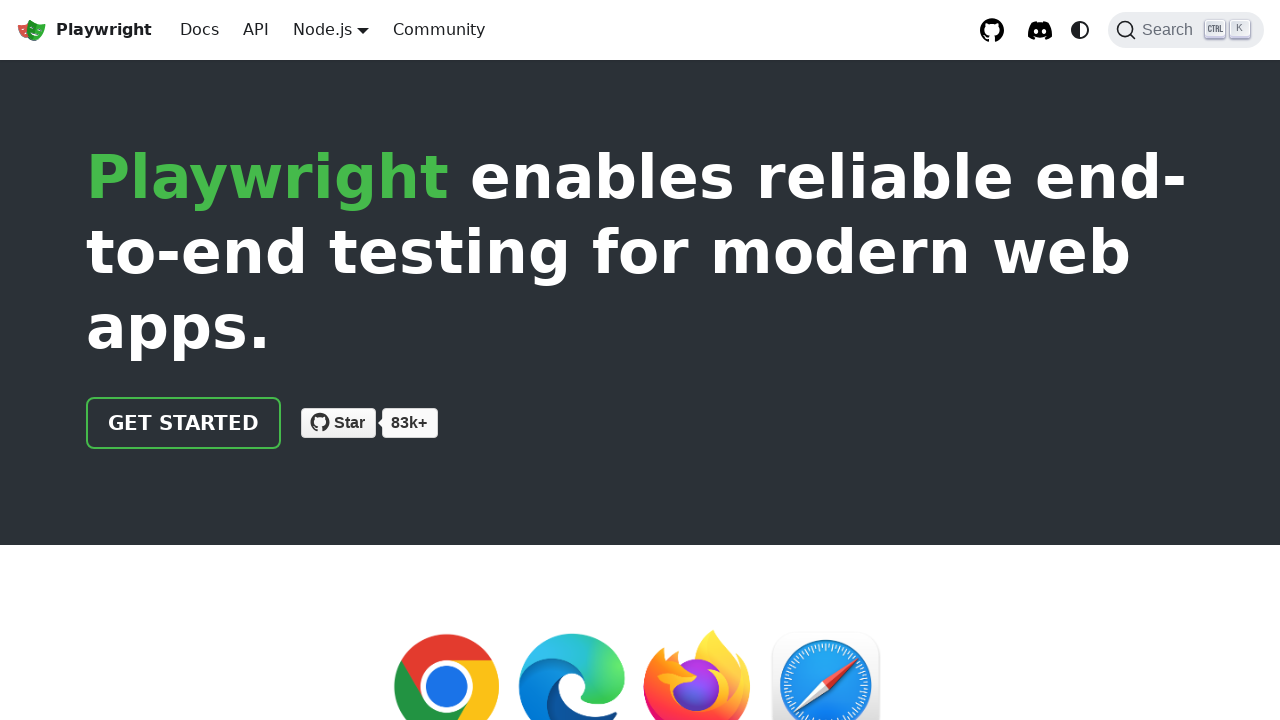

Verified page title contains 'Playwright'
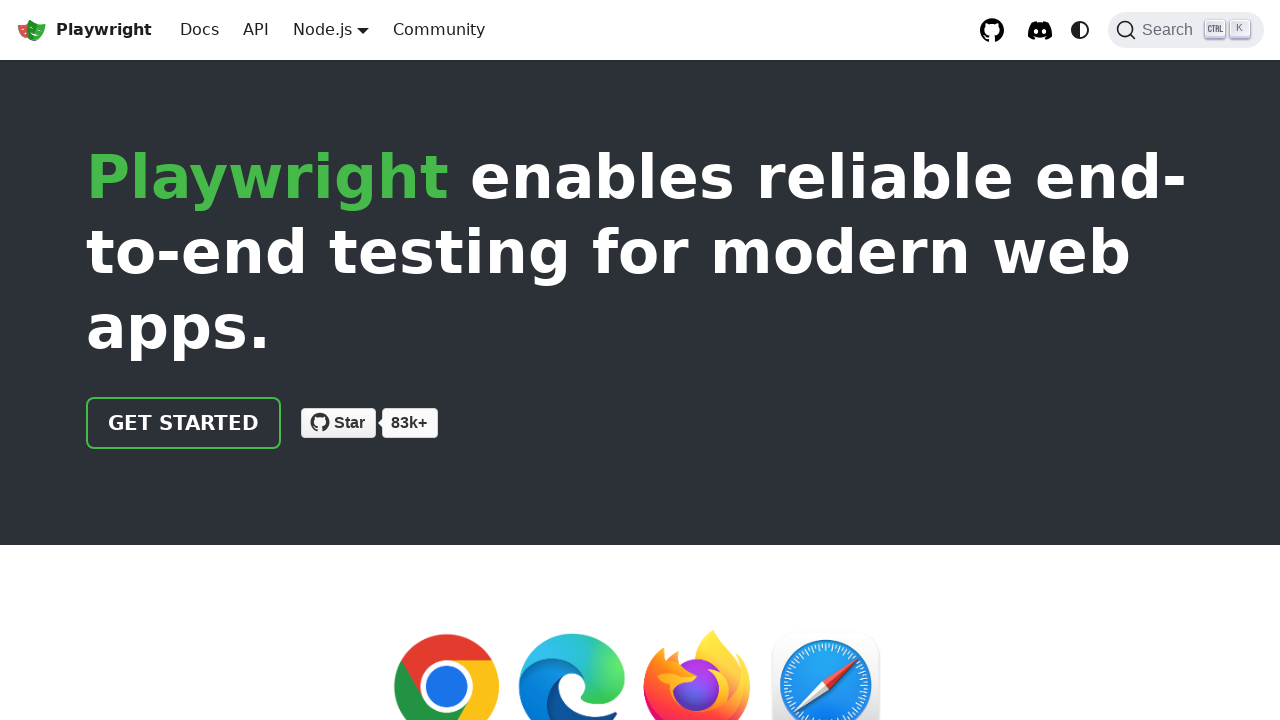

Located 'Get started' link
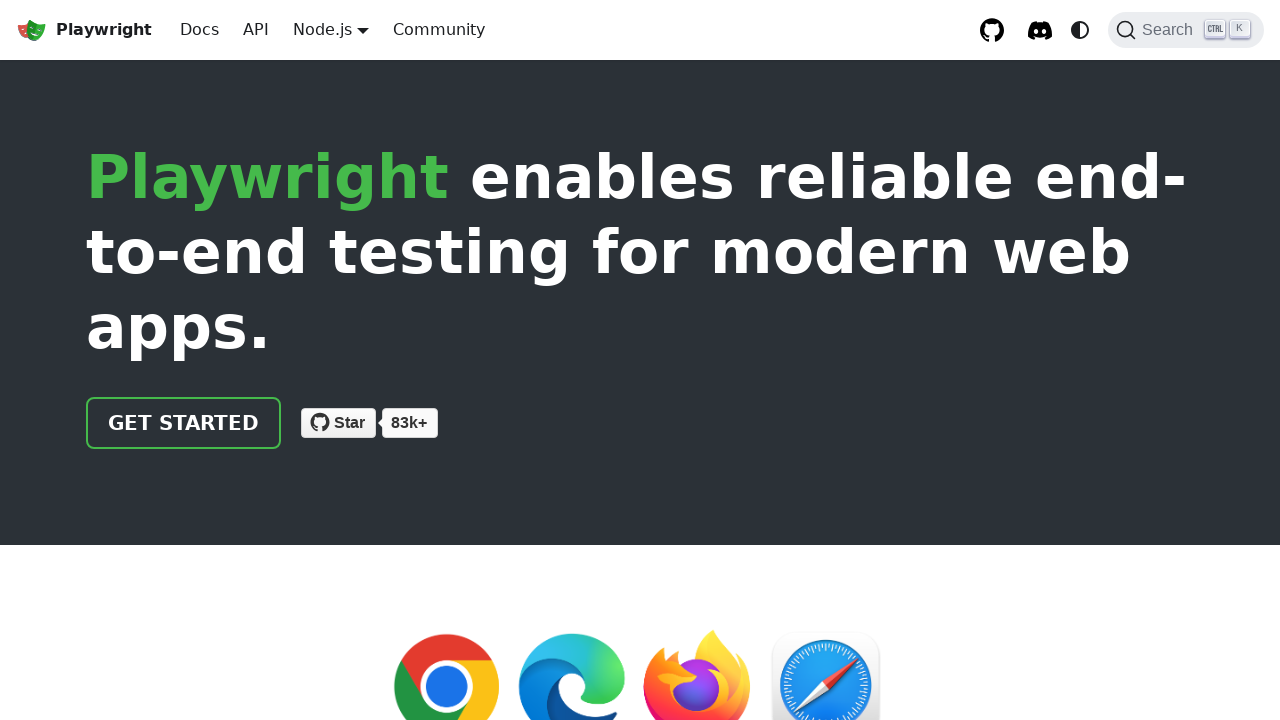

Verified 'Get started' link has correct href attribute '/docs/intro'
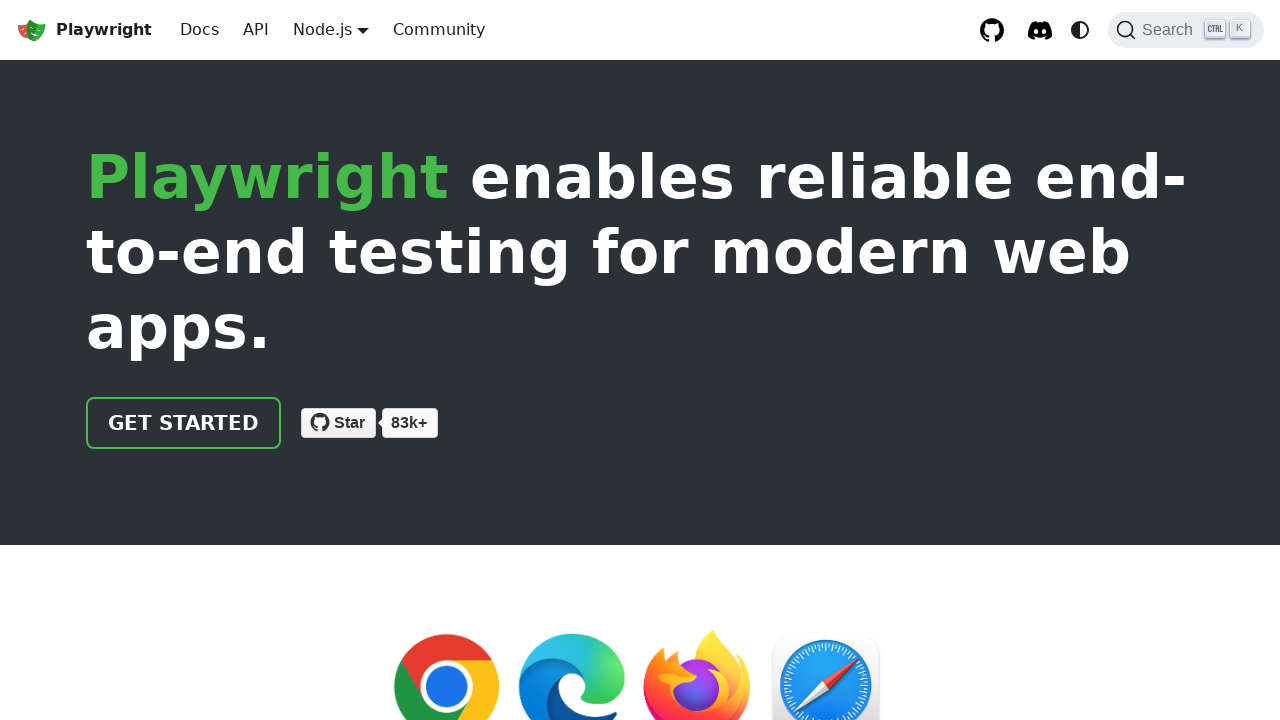

Clicked 'Get started' link at (184, 423) on internal:role=link[name="Get started"i]
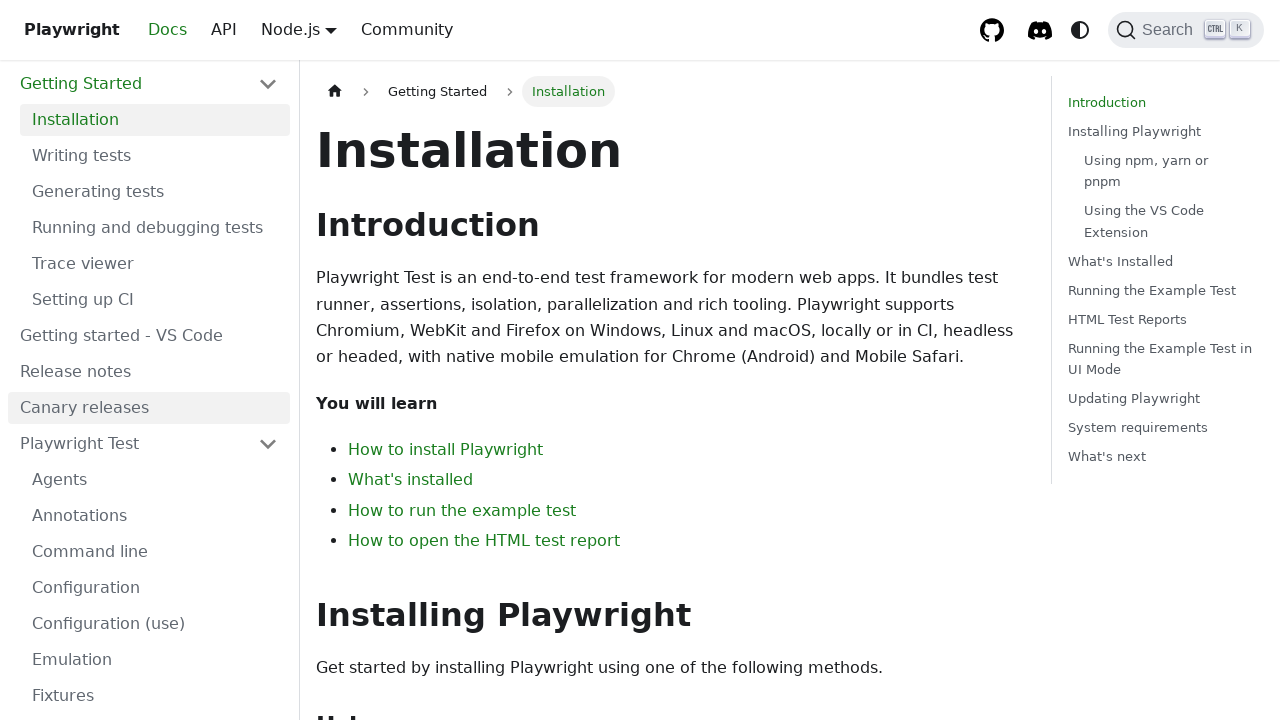

Waited for navigation to intro page
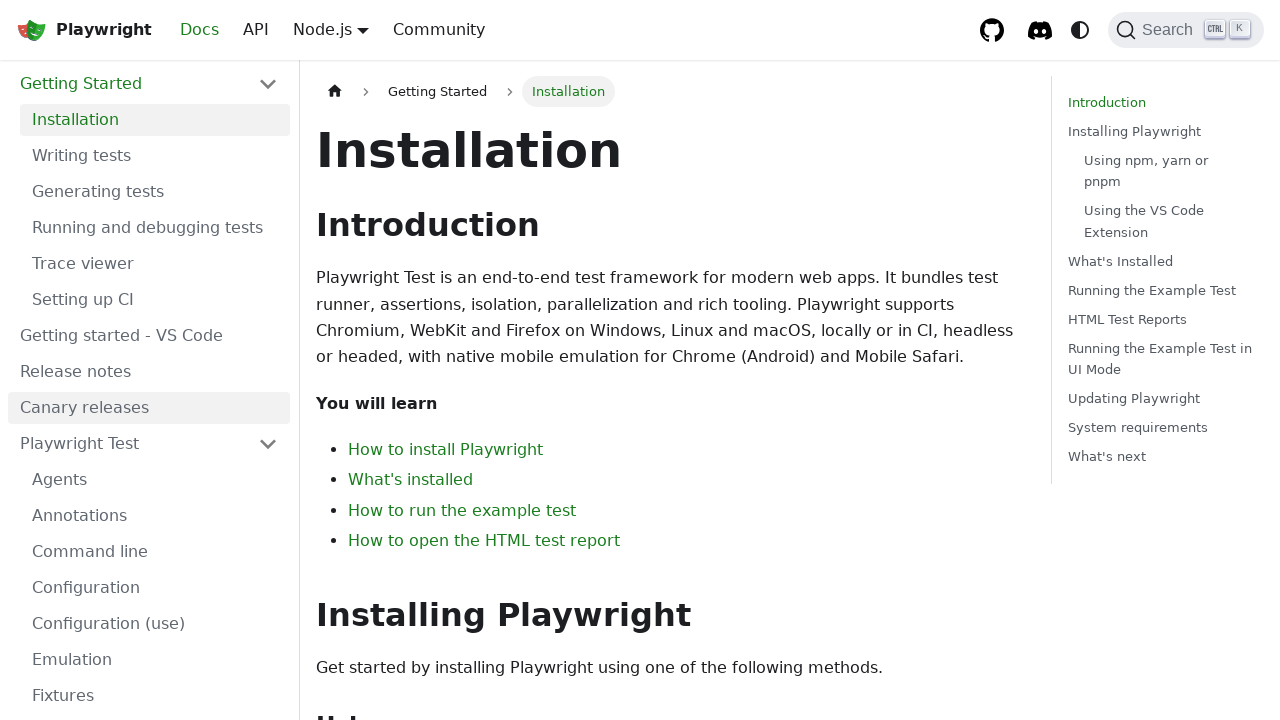

Verified current URL contains 'intro'
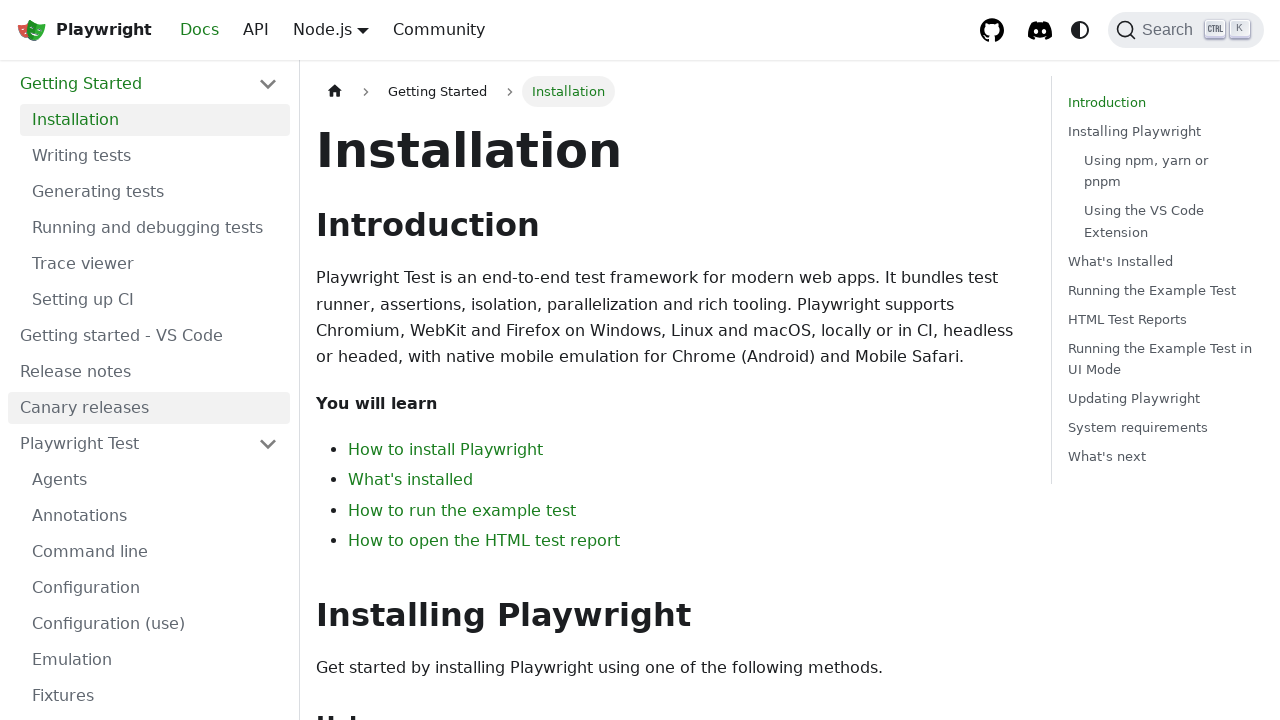

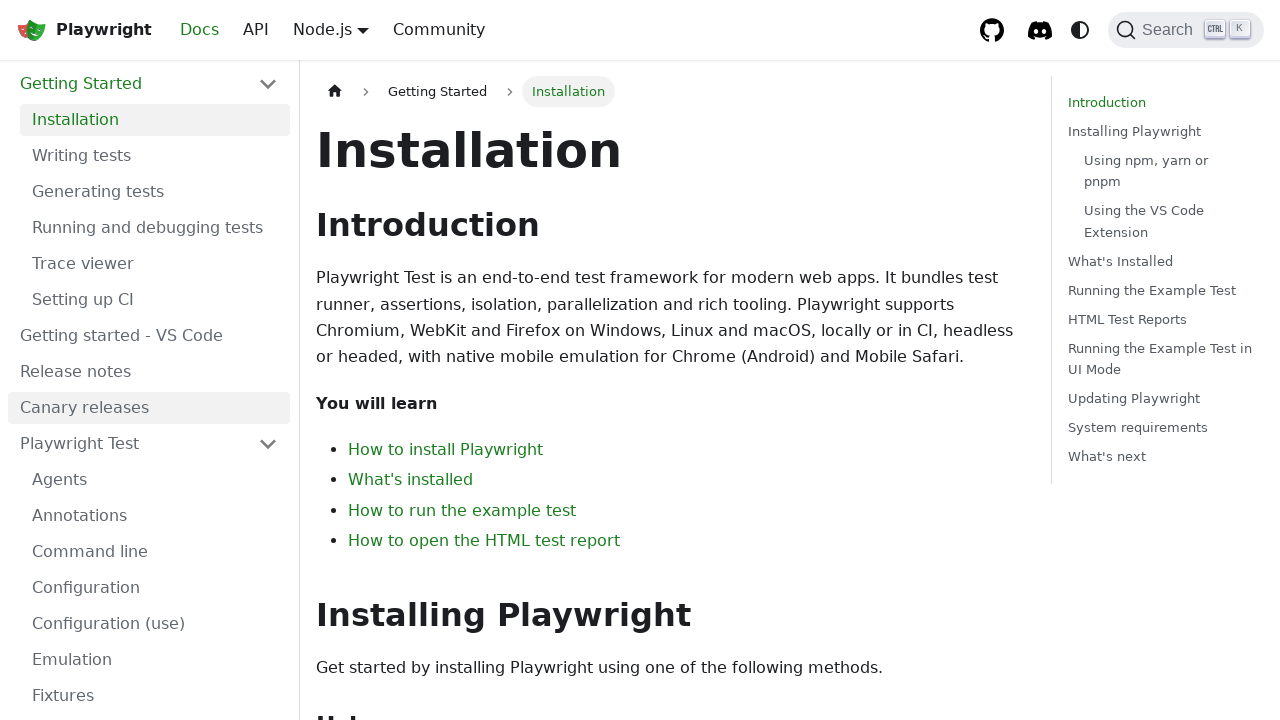